Tests handling of a prompt popup by clicking to trigger the alert, entering text into the prompt, accepting it, and verifying the result text is displayed

Starting URL: https://demo.automationtesting.in/Alerts.html

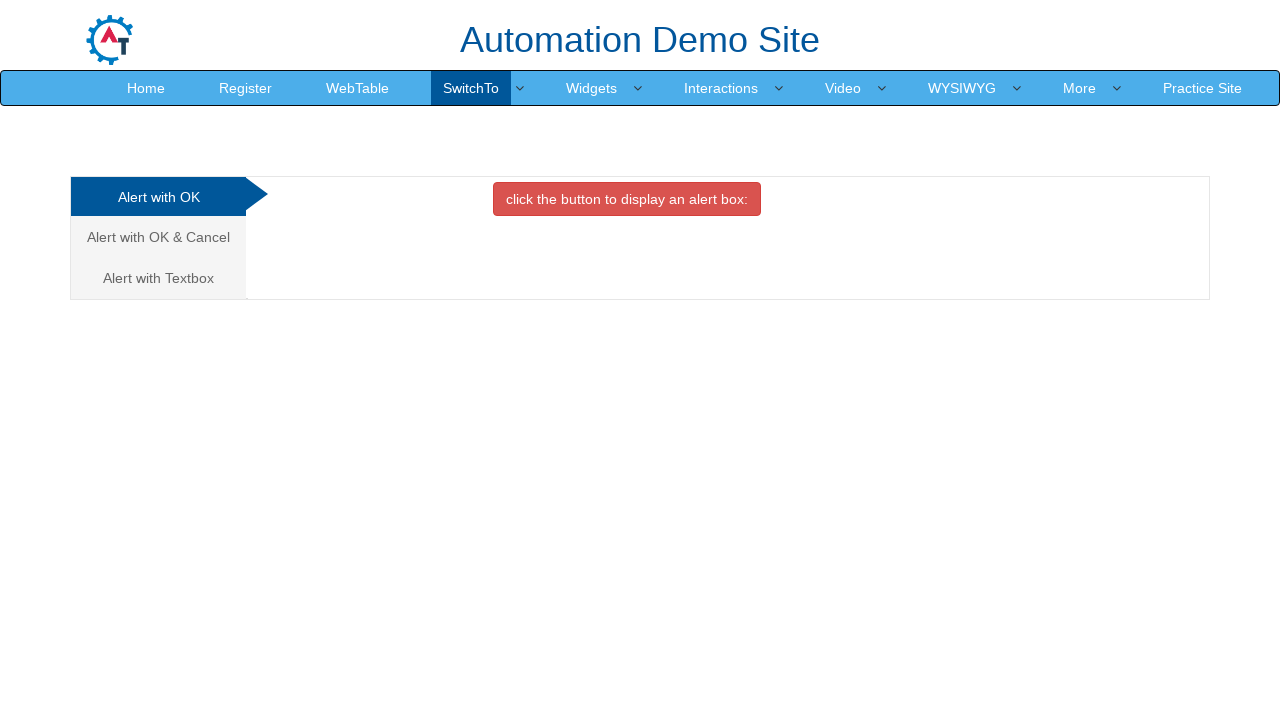

Clicked on 'Alert with Textbox' tab at (158, 278) on text=Alert with Textbox
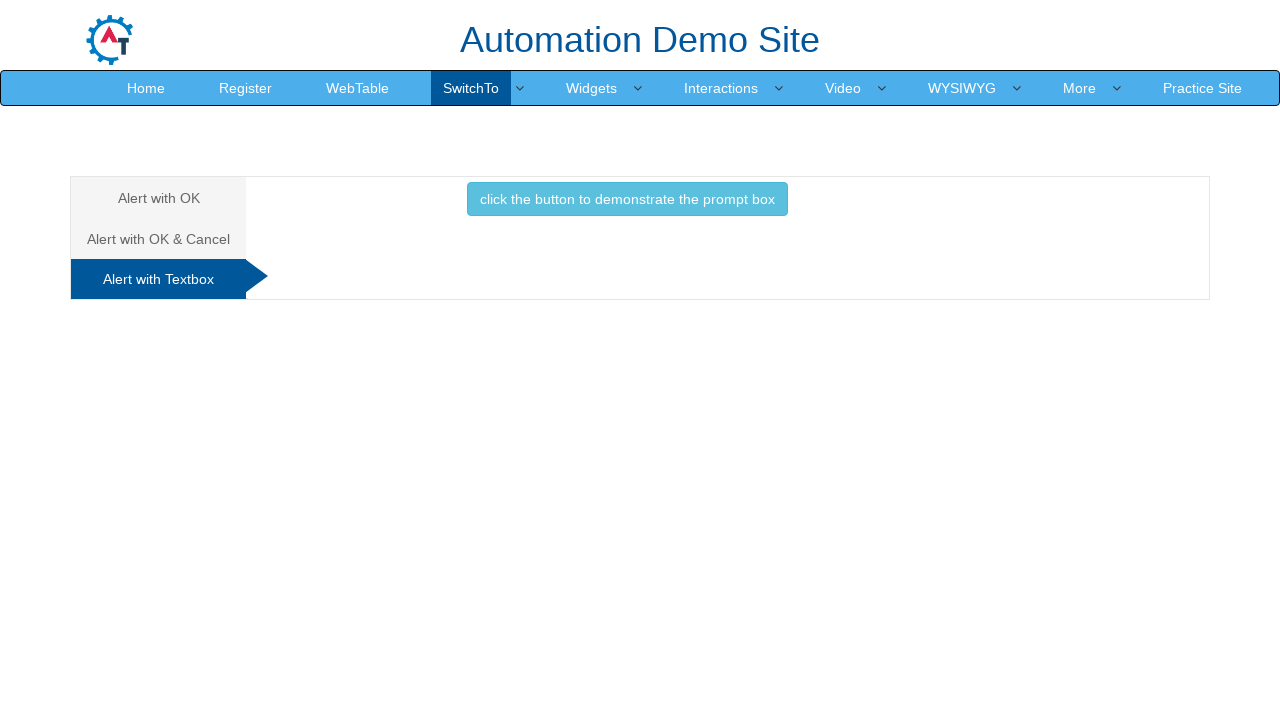

Clicked button to trigger prompt popup at (627, 199) on .btn-info
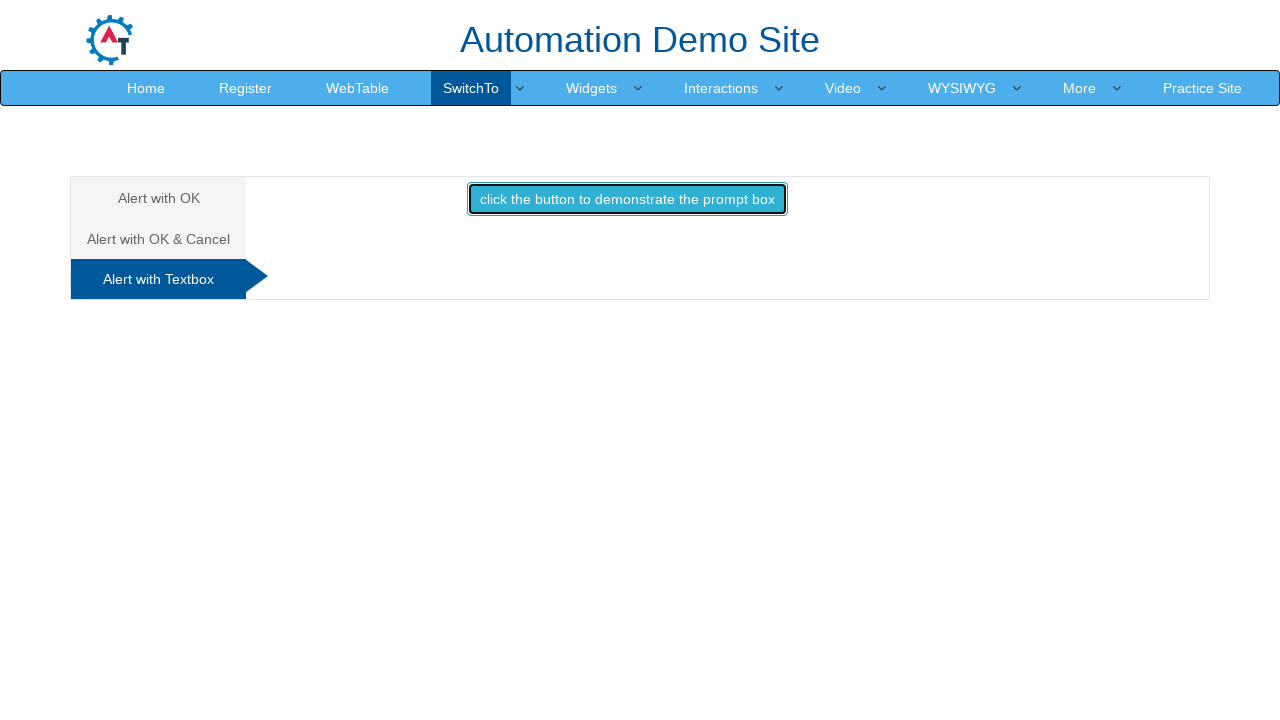

Set up dialog handler to accept prompt with text 'hii thiru'
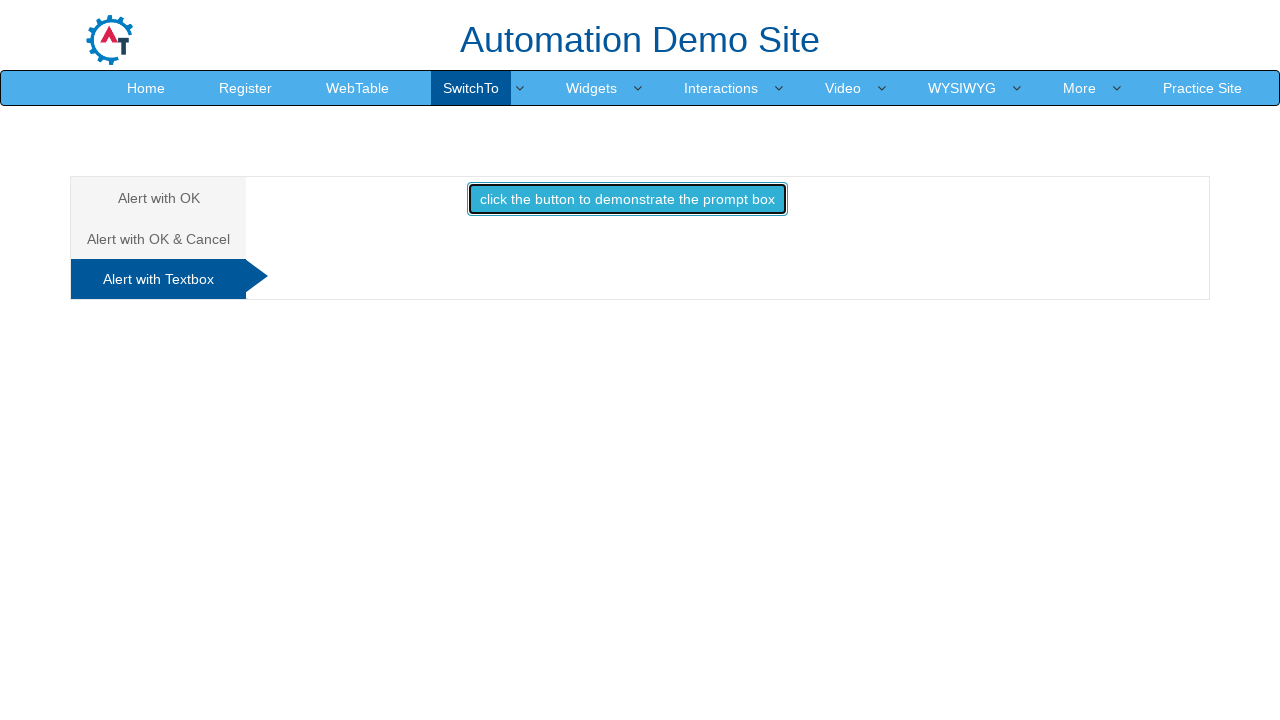

Clicked button to trigger prompt dialog again at (627, 199) on .btn-info
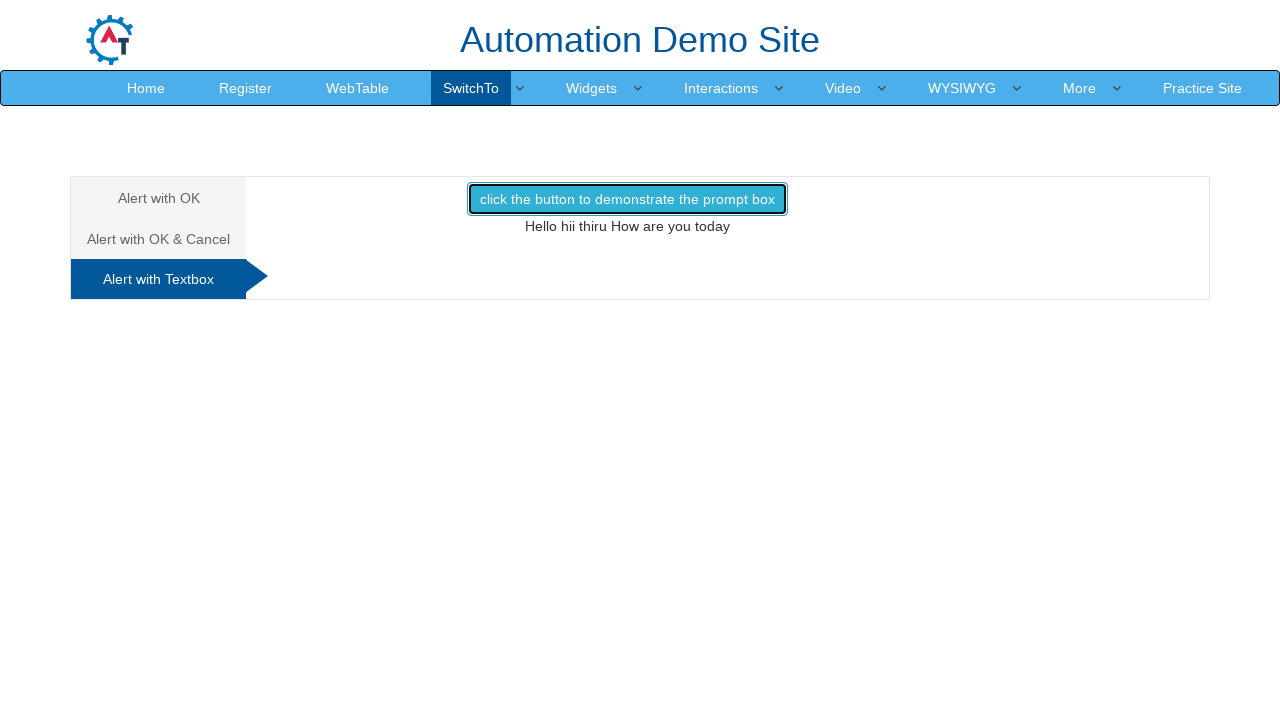

Result text element loaded and verified
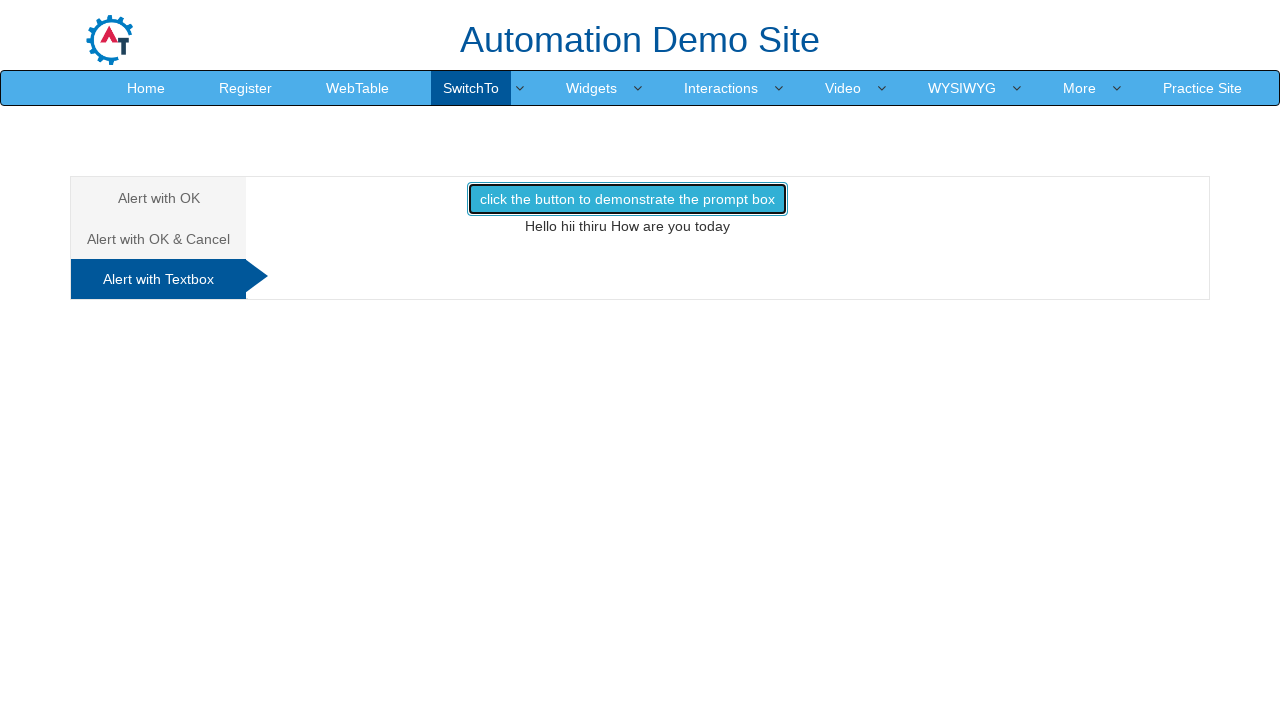

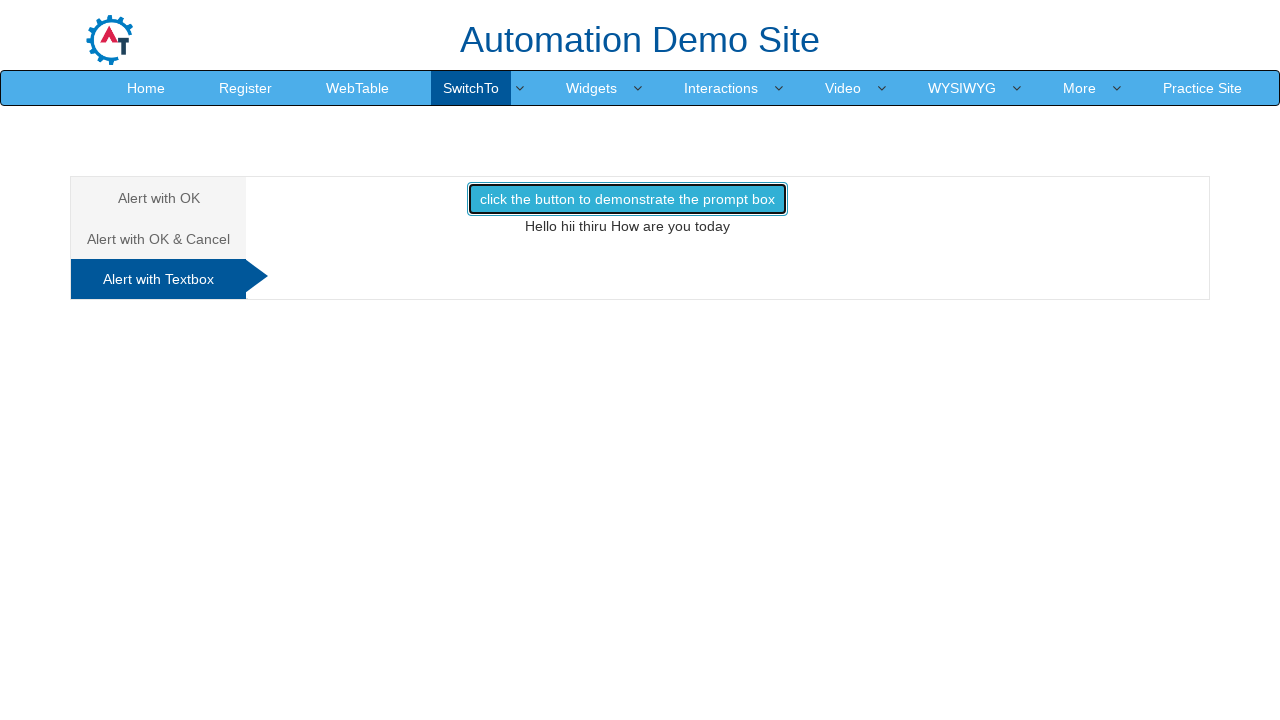